Verifies that the "Login" header text is displayed on the OrangeHRM login page

Starting URL: https://opensource-demo.orangehrmlive.com/web/index.php/auth/login

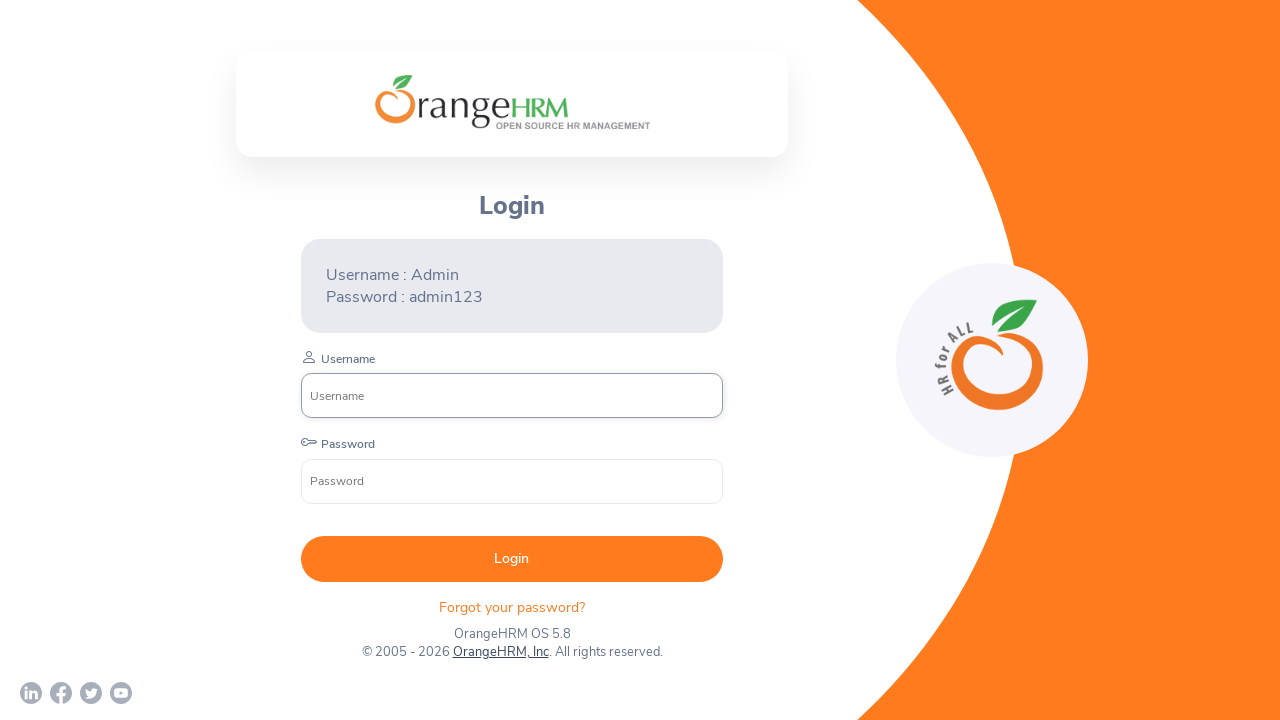

Waited for Login header to become visible
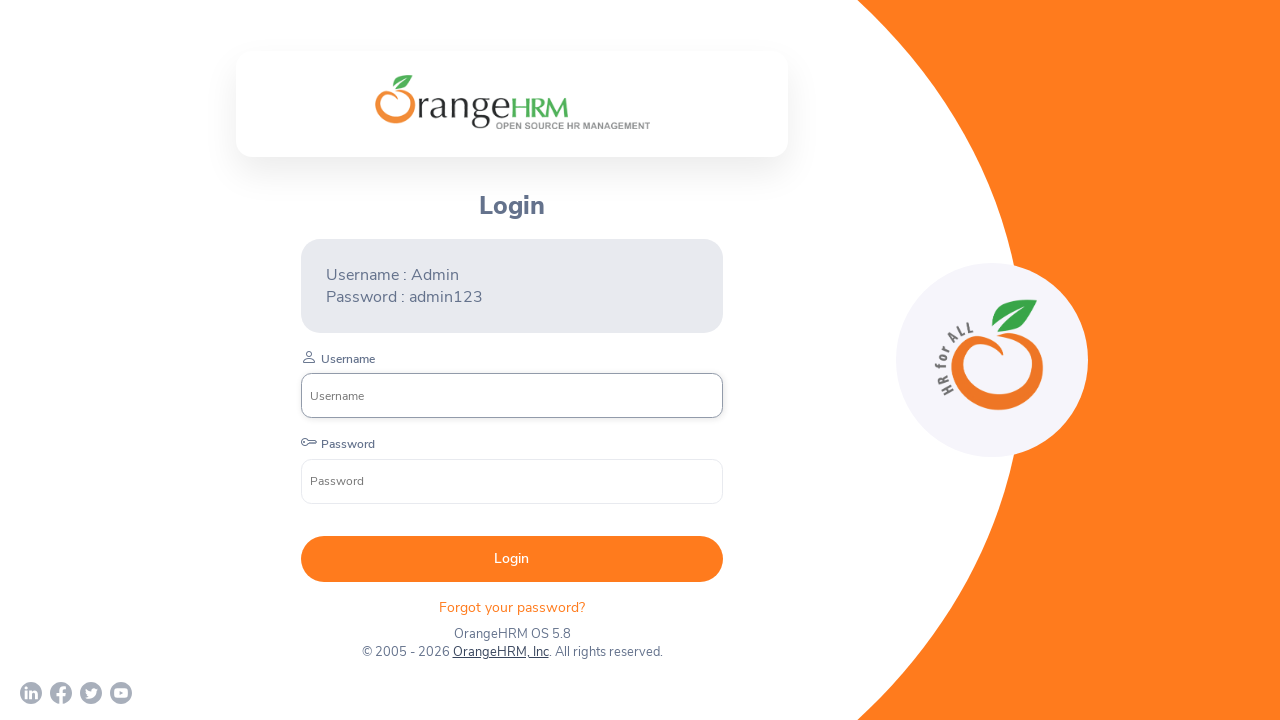

Retrieved Login header text: 'Login'
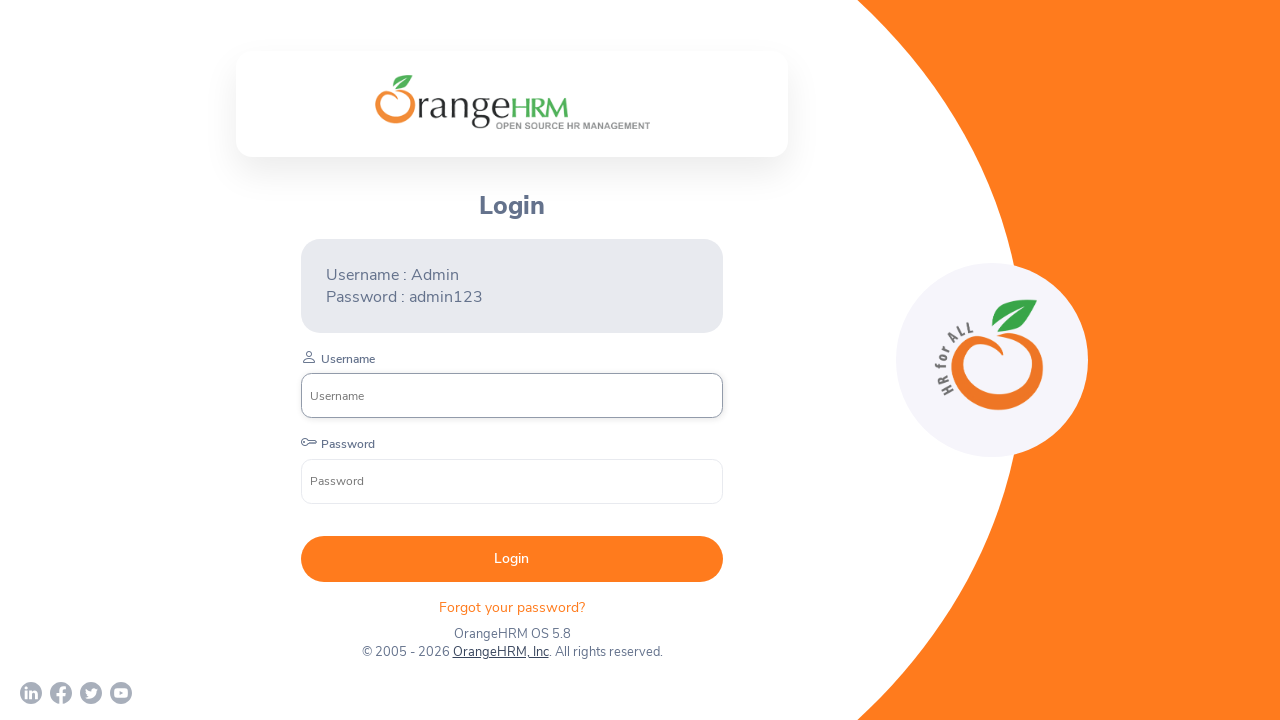

Verified that Login header text matches expected value 'Login'
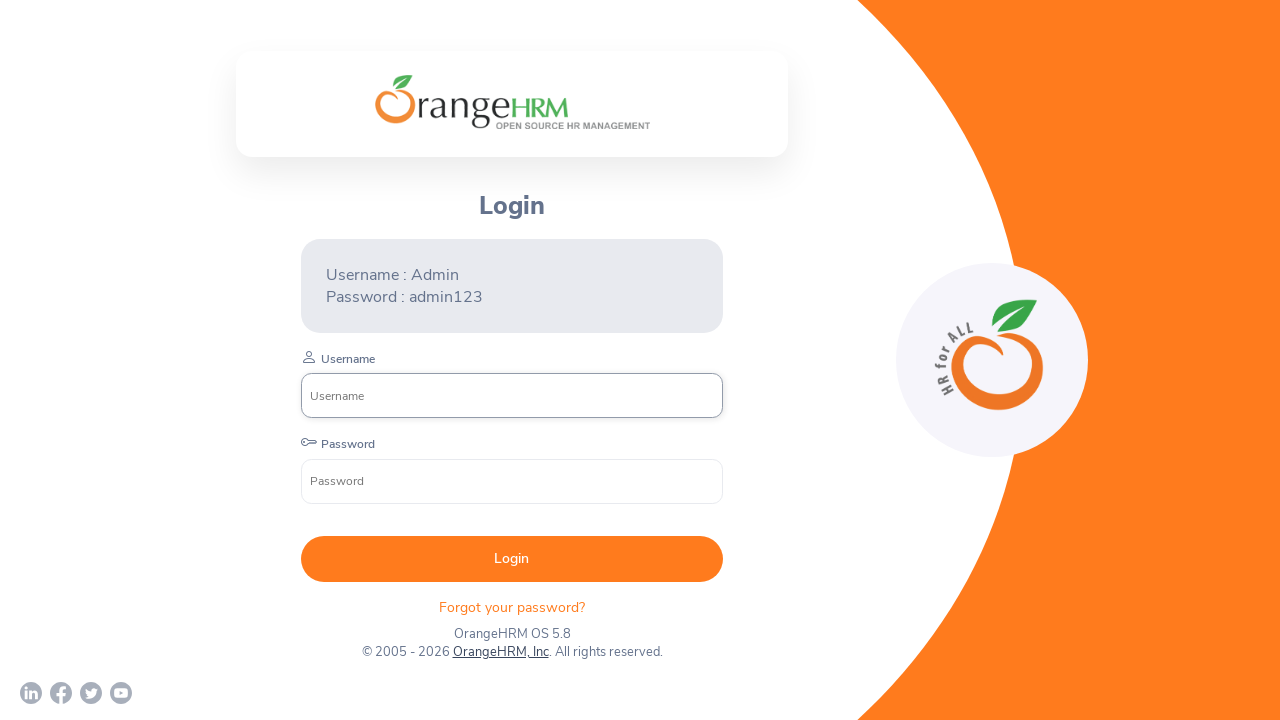

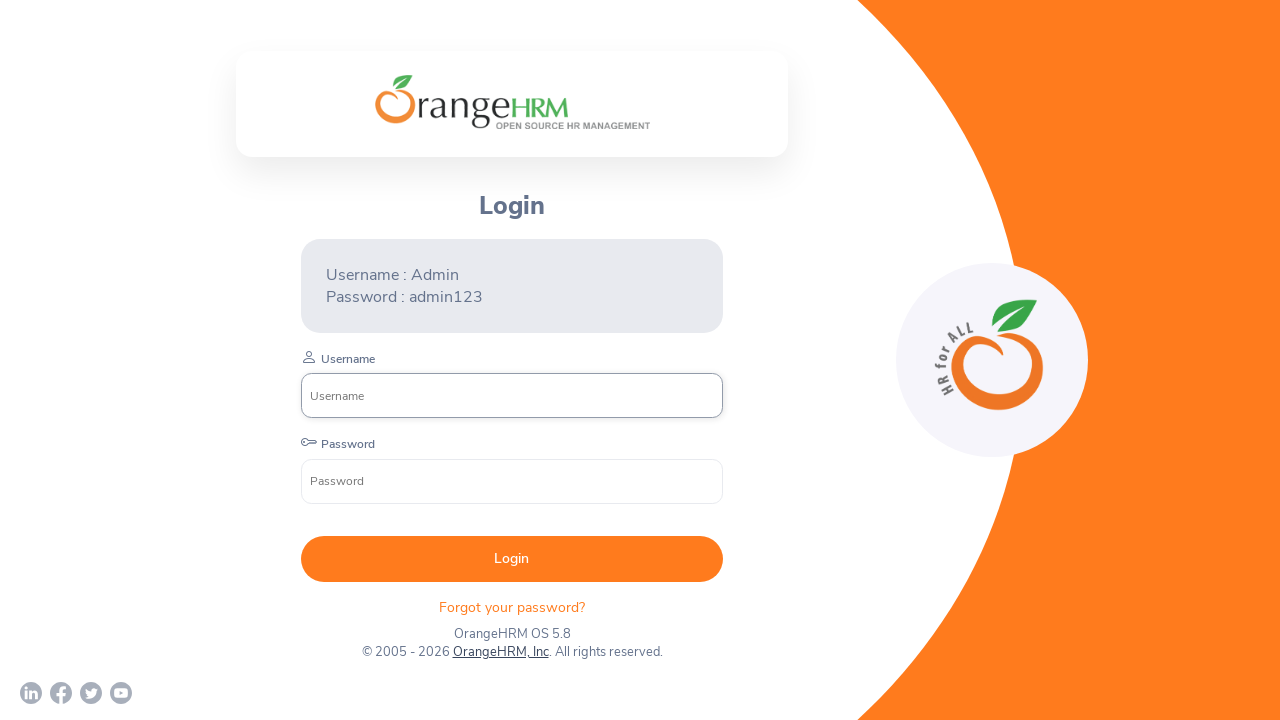